Tests scroll functionality on the automation exercise website by scrolling to the bottom to verify the subscription section is visible, then scrolling back to the top to verify the main header text is visible.

Starting URL: http://automationexercise.com

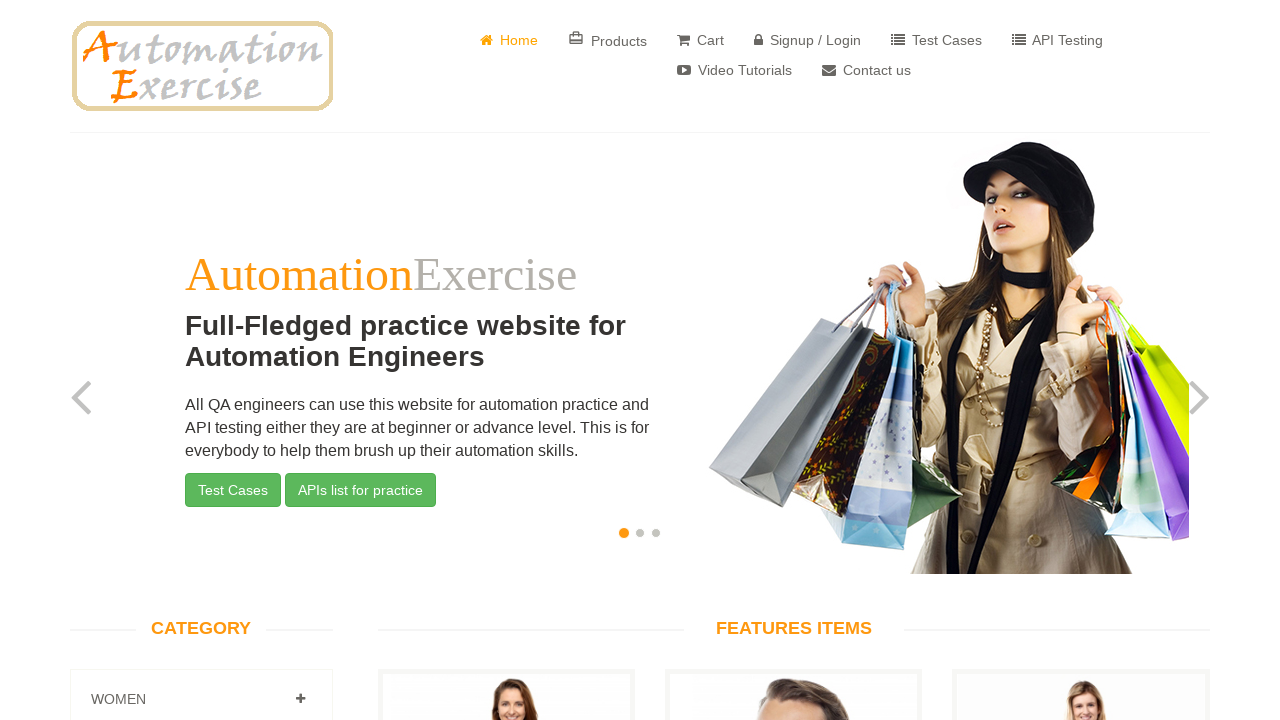

Waited for body element to load - home page is visible
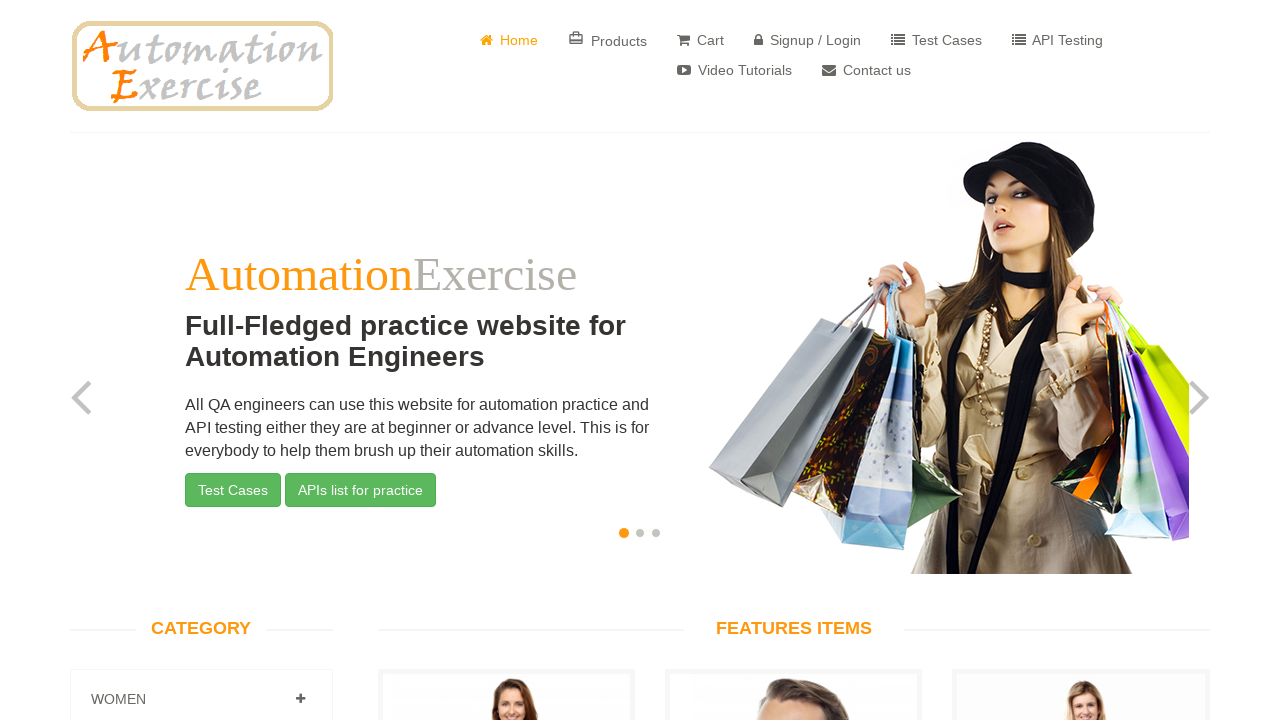

Scrolled to bottom of page using End key
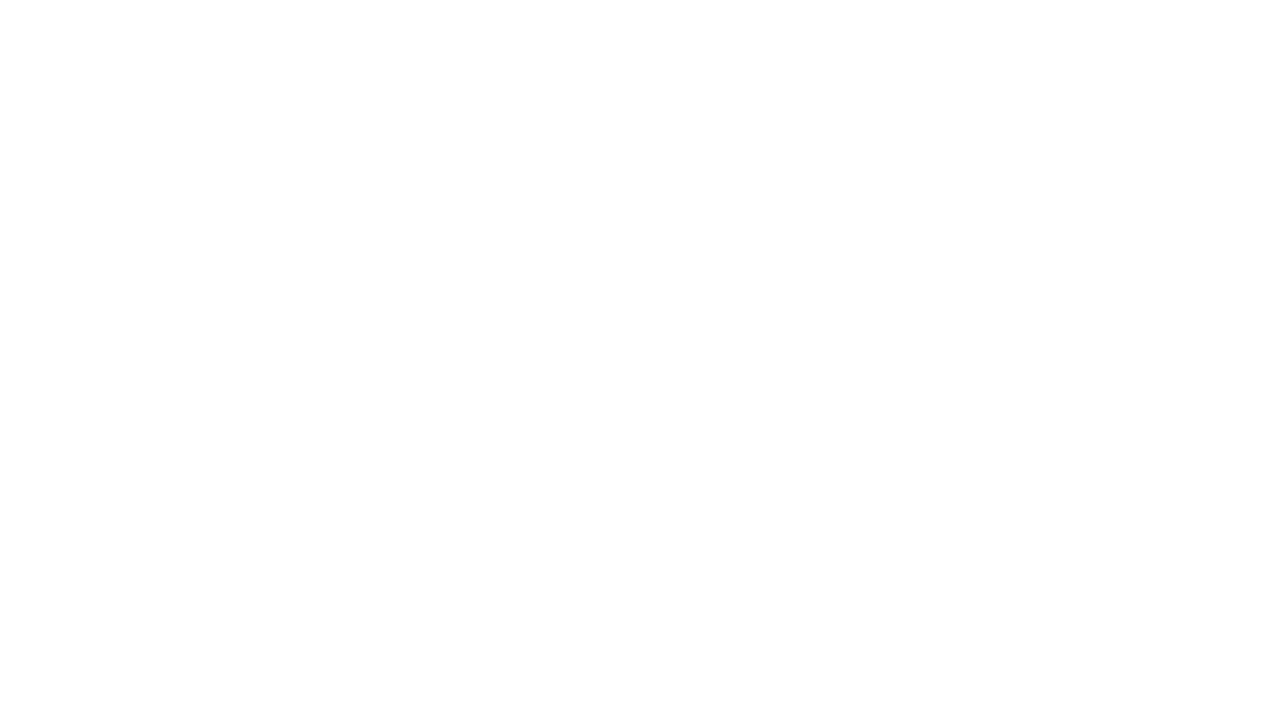

Subscription section is visible after scrolling to bottom
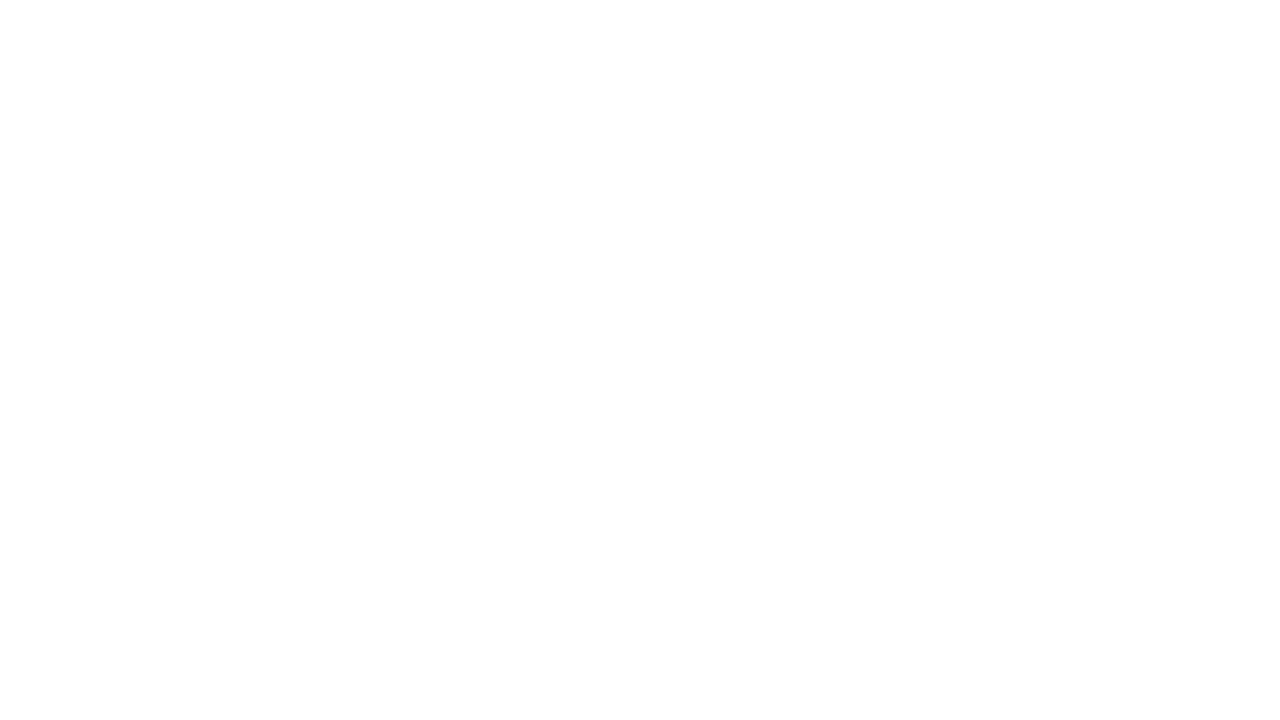

Scrolled to top of page using Home key
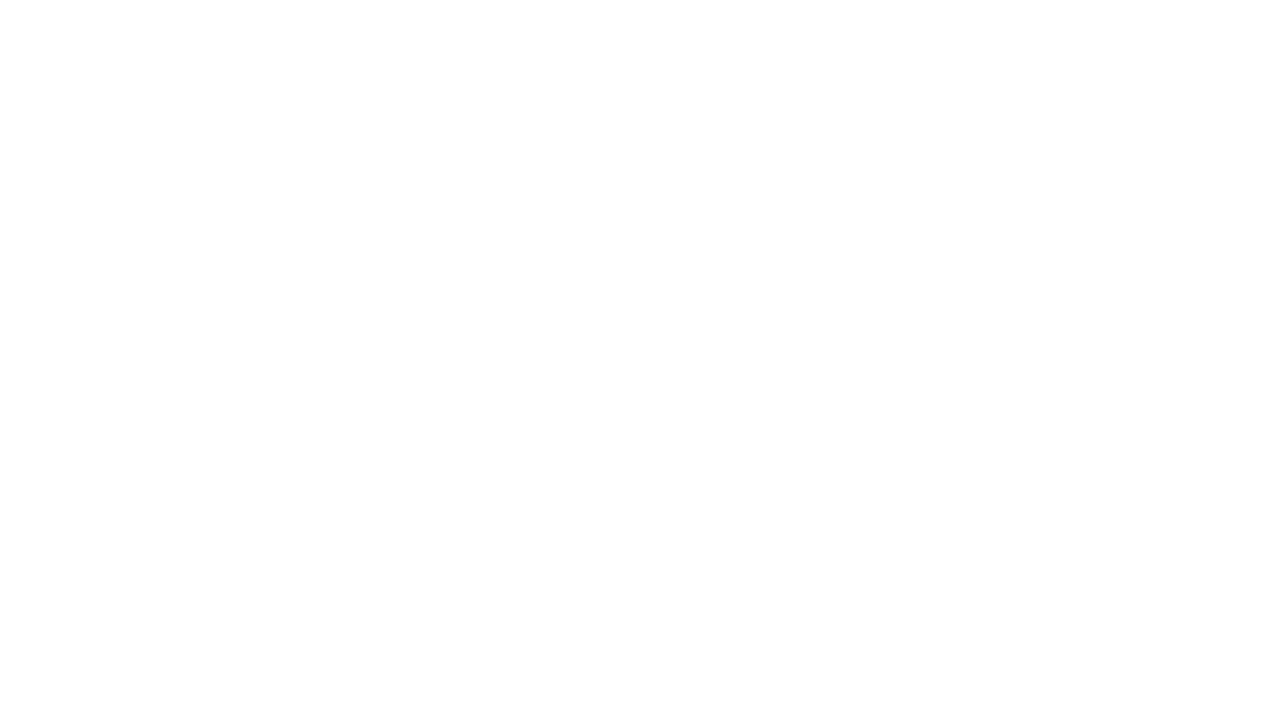

Waited 500ms for scroll animation to complete
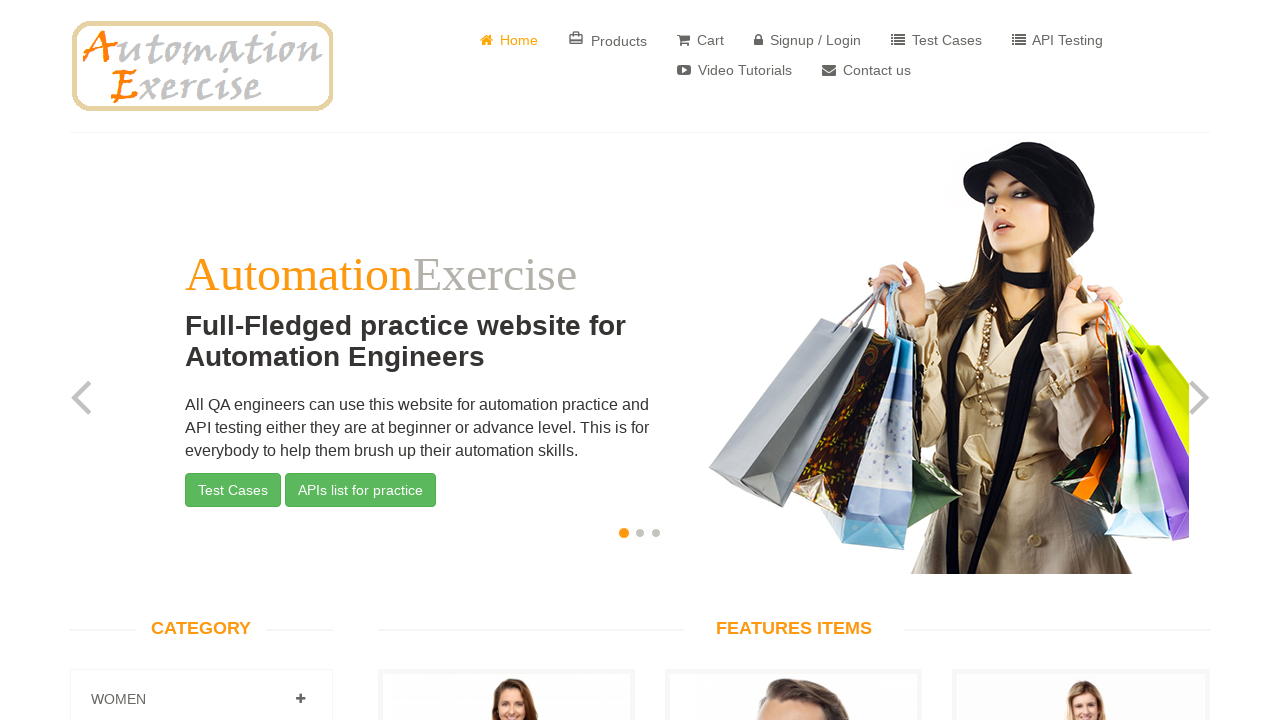

Main header text 'Full-Fledged practice website for Automation Engineers' is visible after scrolling to top
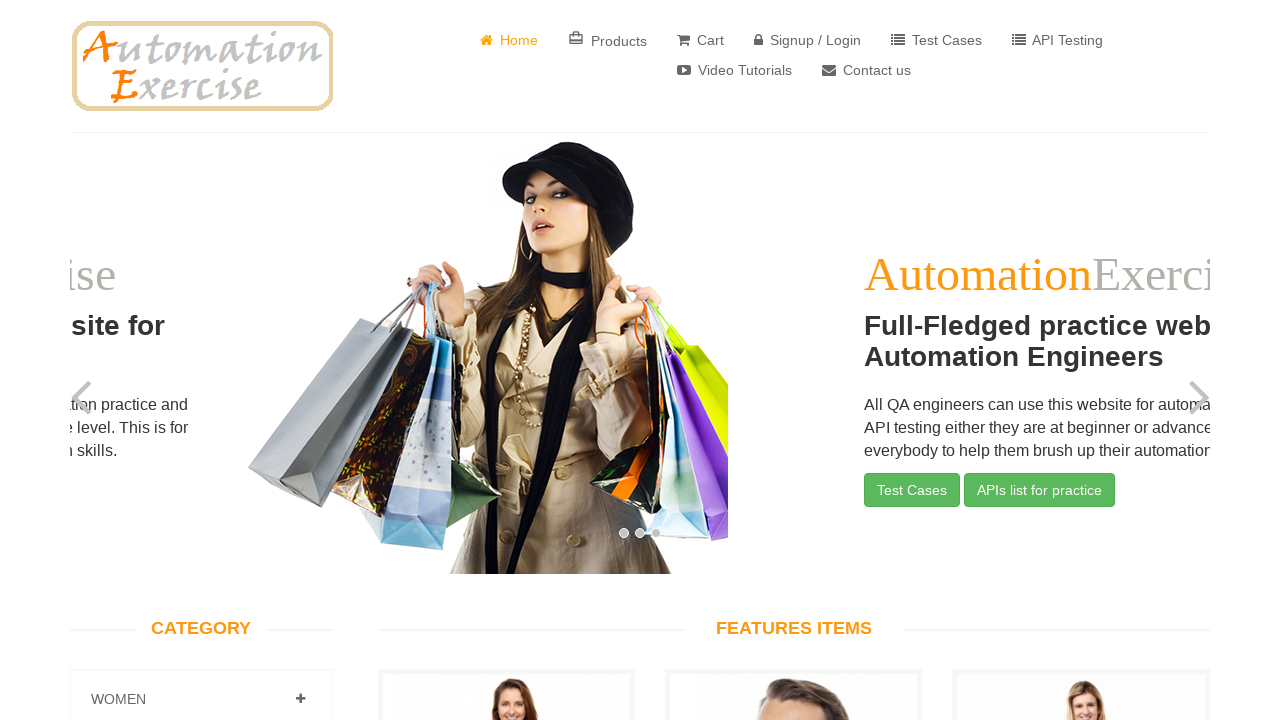

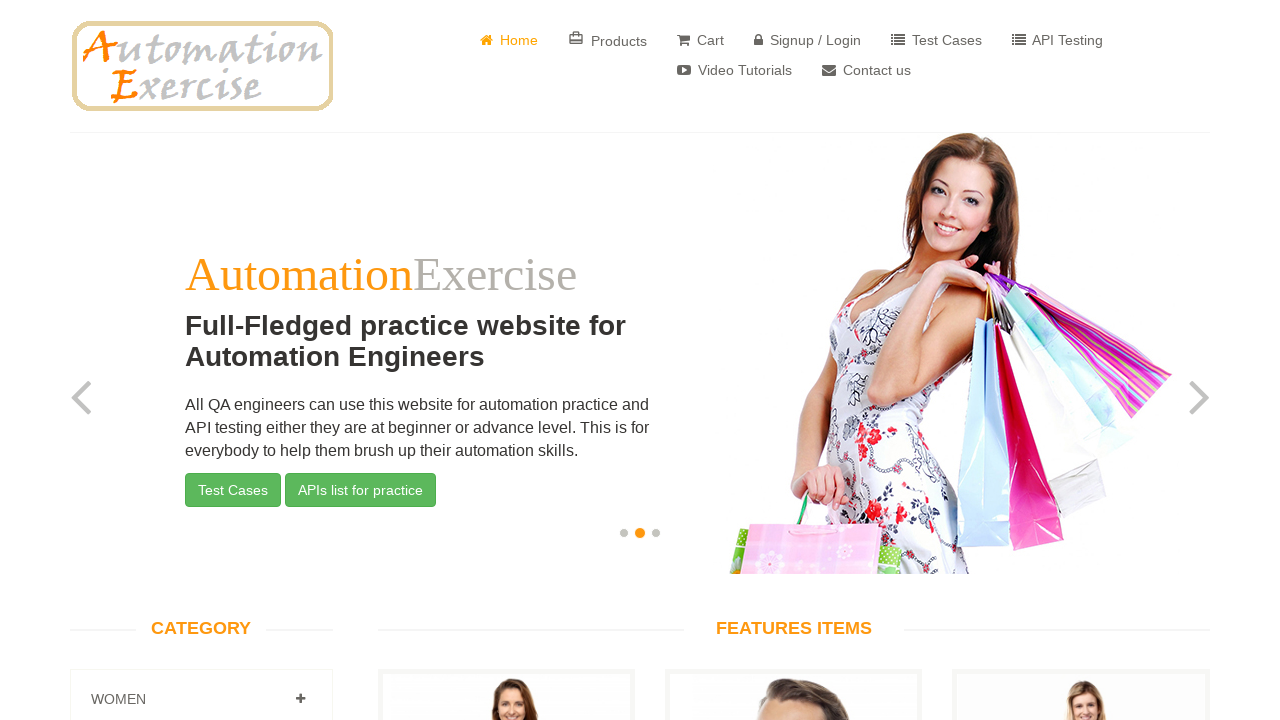